Tests various keyboard interactions on a text input field including typing text, clearing, selecting all with Ctrl+A, deleting with backspace, and navigating with arrow keys.

Starting URL: https://the-internet.herokuapp.com/login

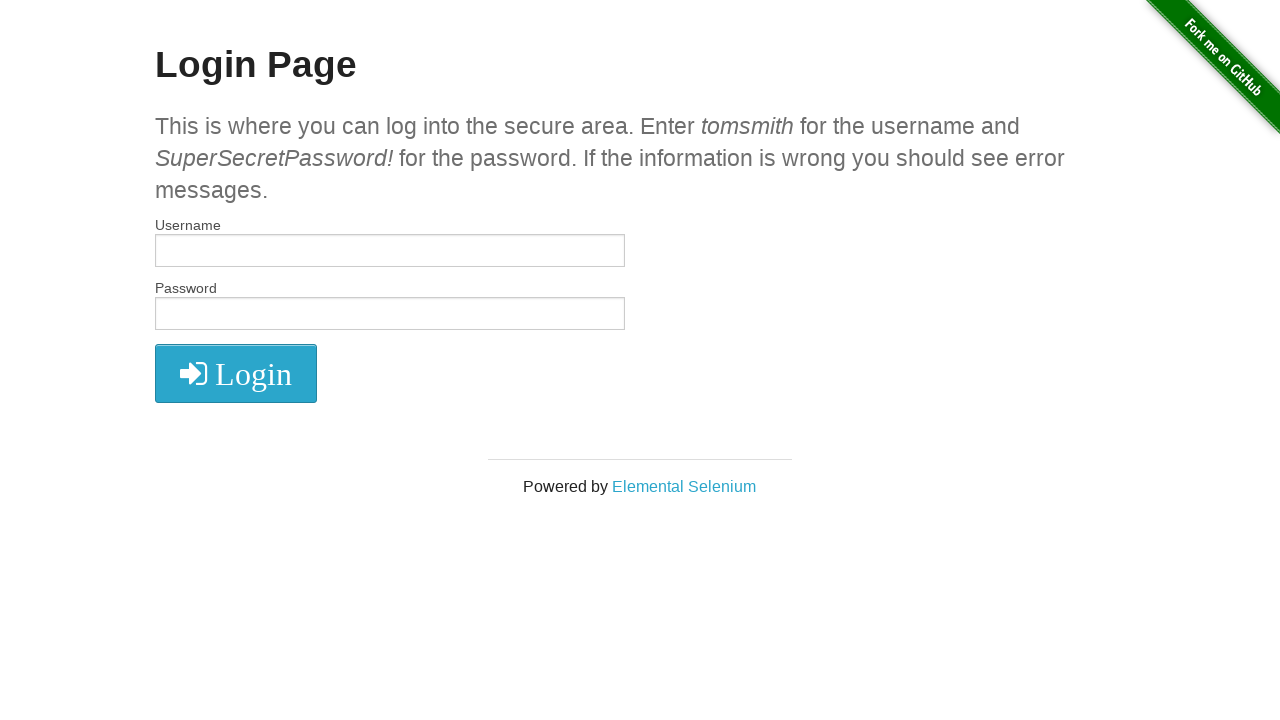

Located username input field
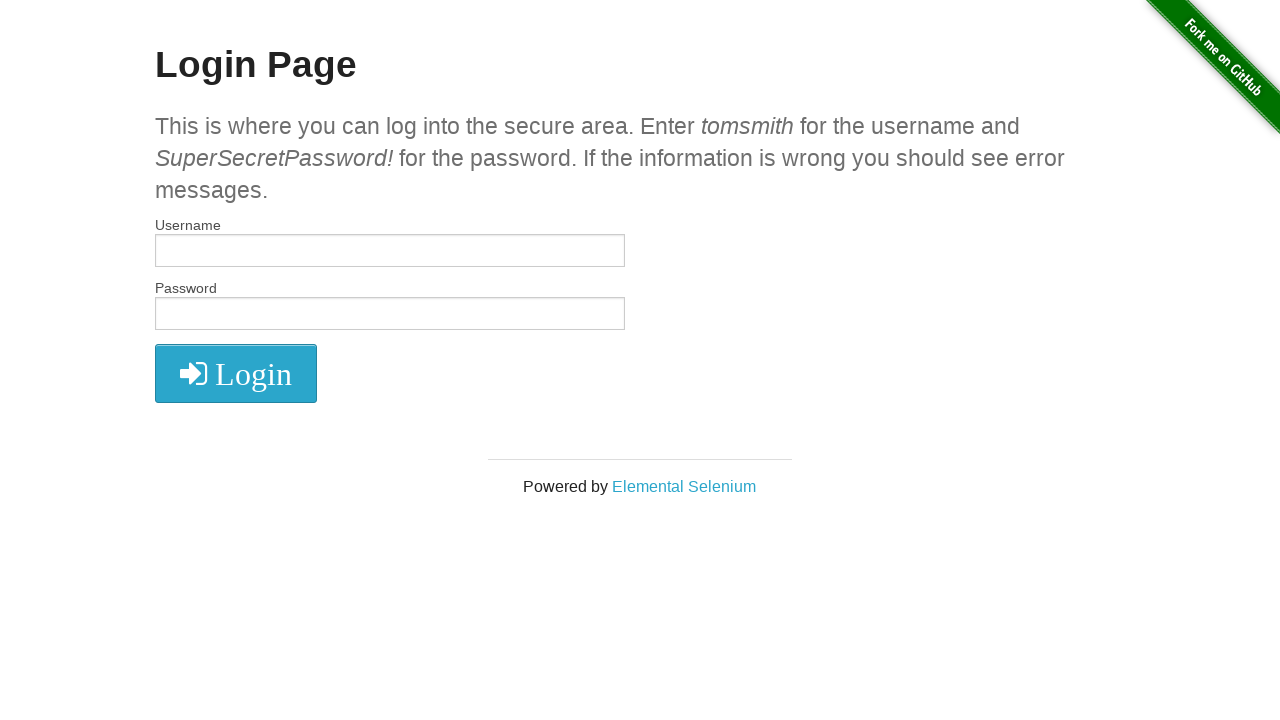

Filled username field with 'anton' on #username
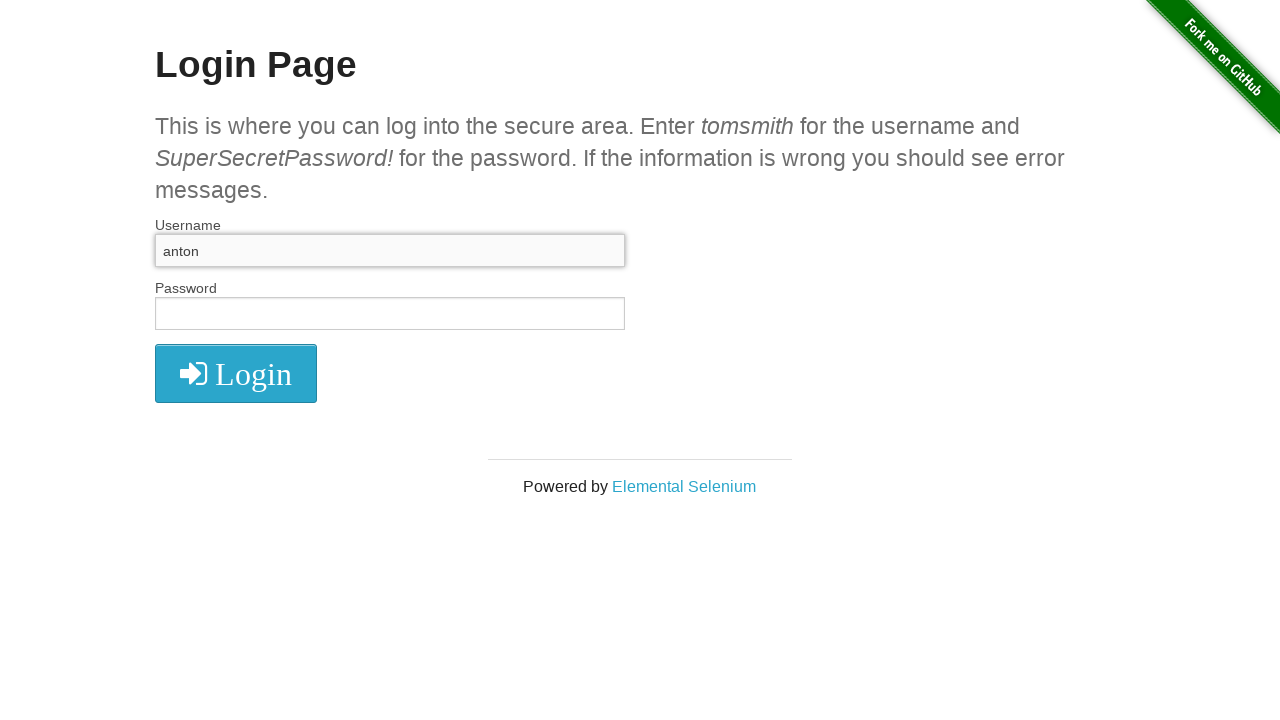

Cleared username field on #username
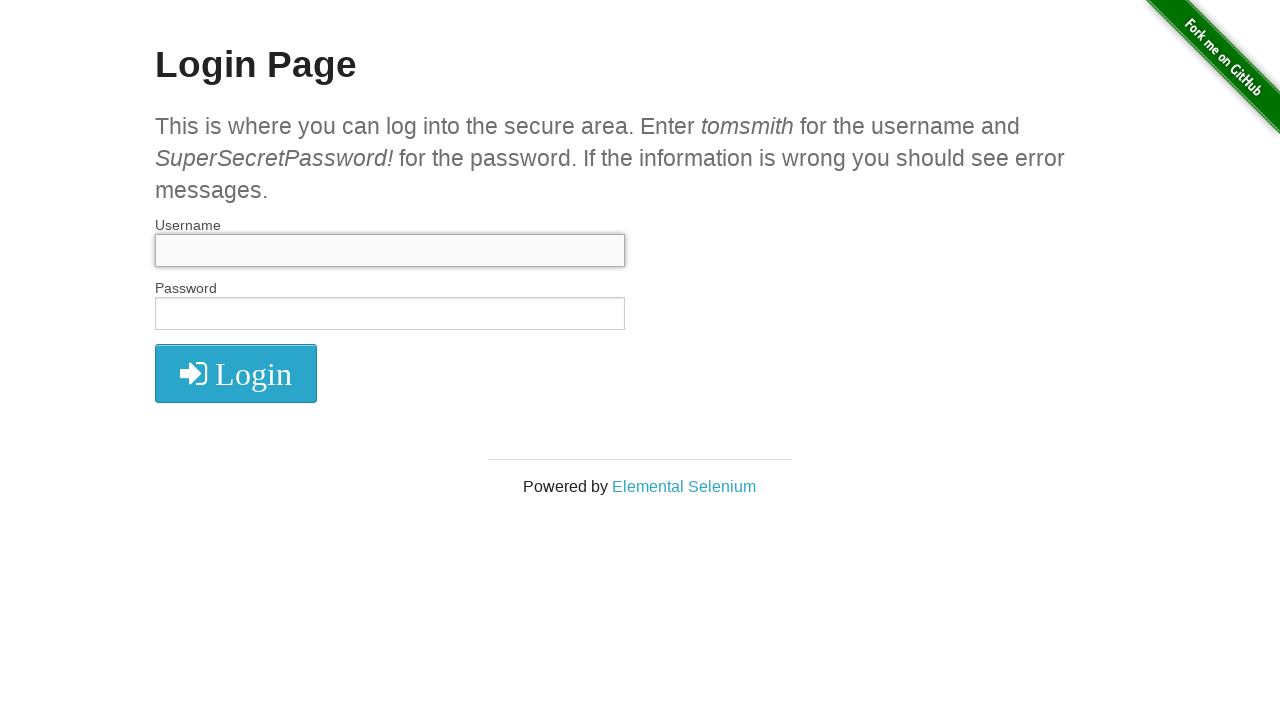

Filled username field with 'tmsmith' on #username
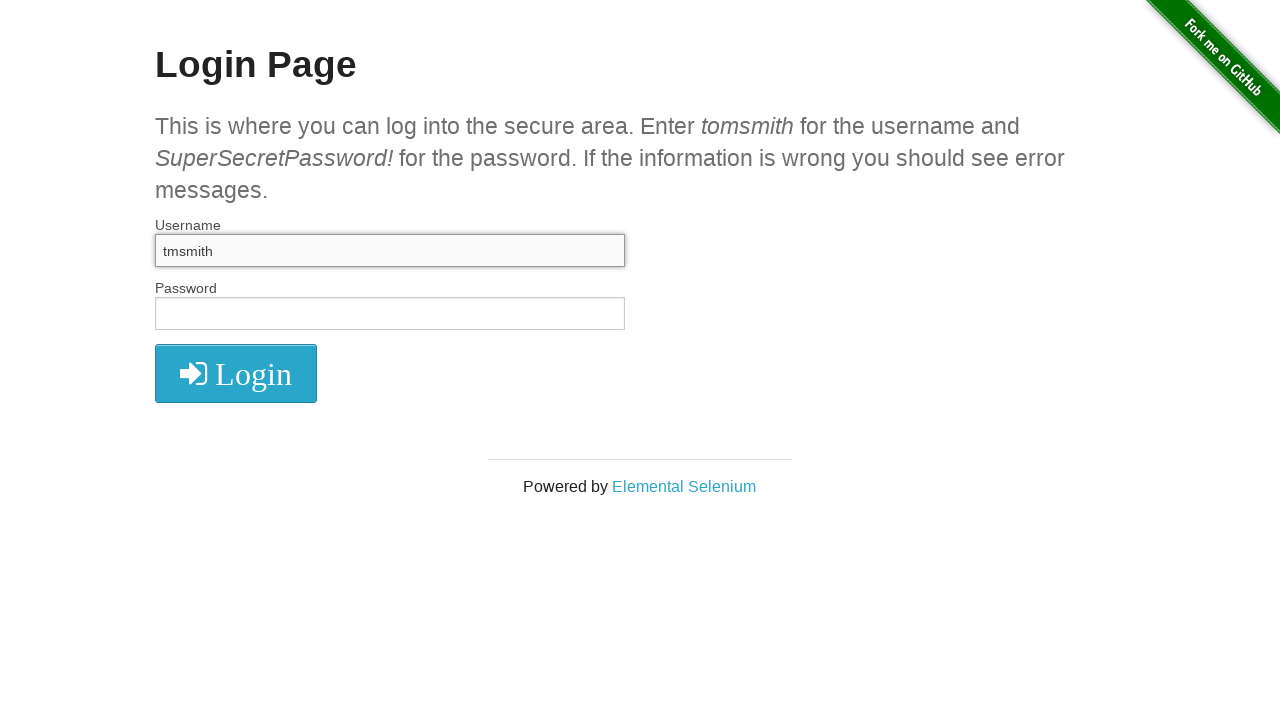

Selected all text in username field with Ctrl+A on #username
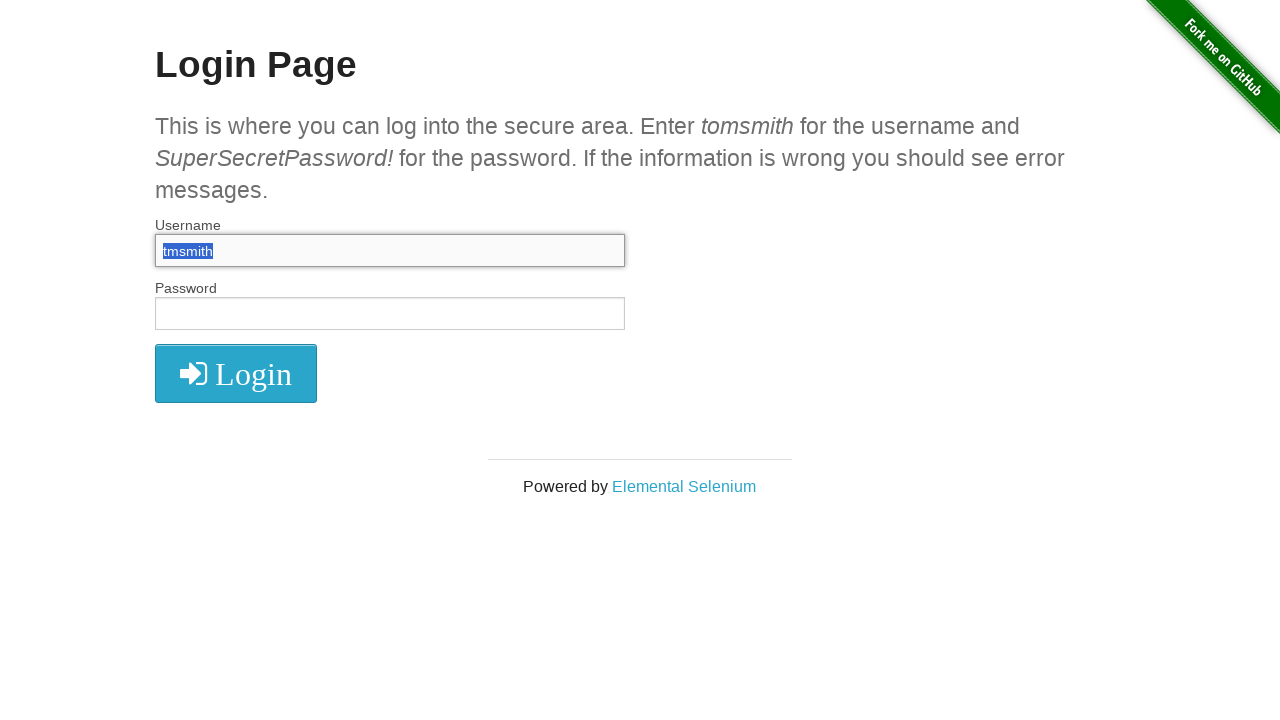

Deleted selected text with Backspace on #username
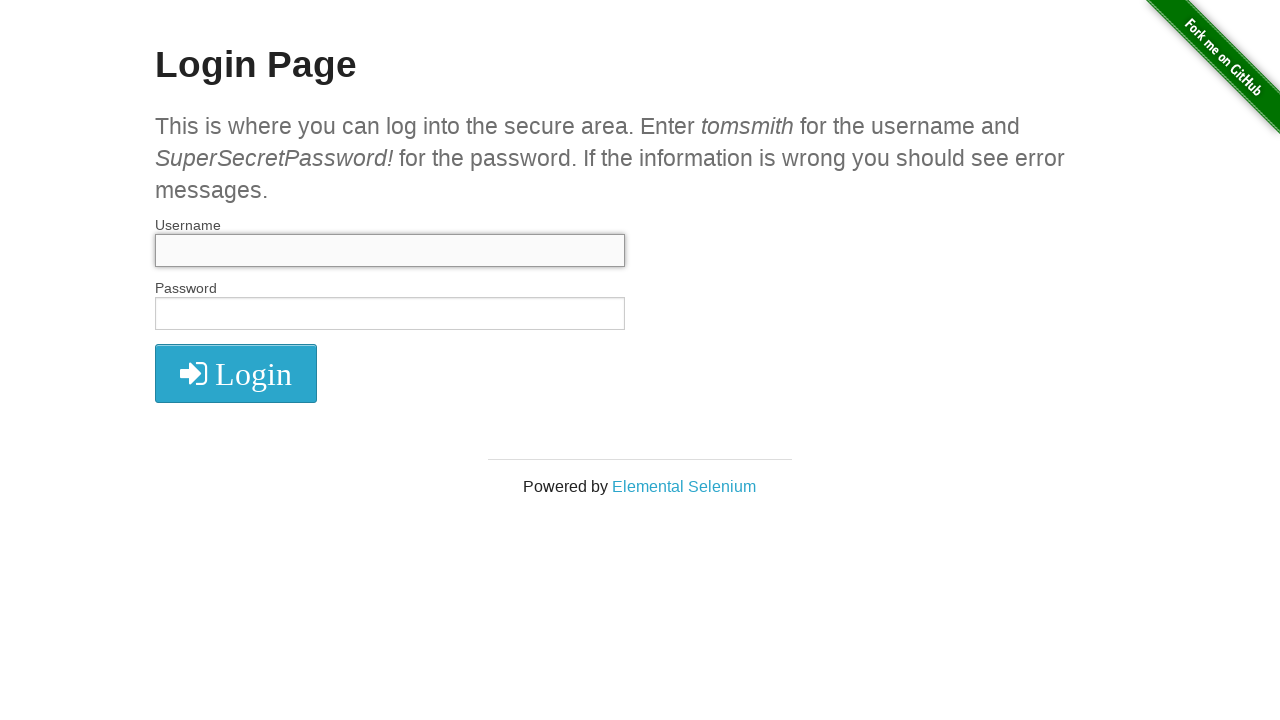

Filled username field with 'tmsmith' again on #username
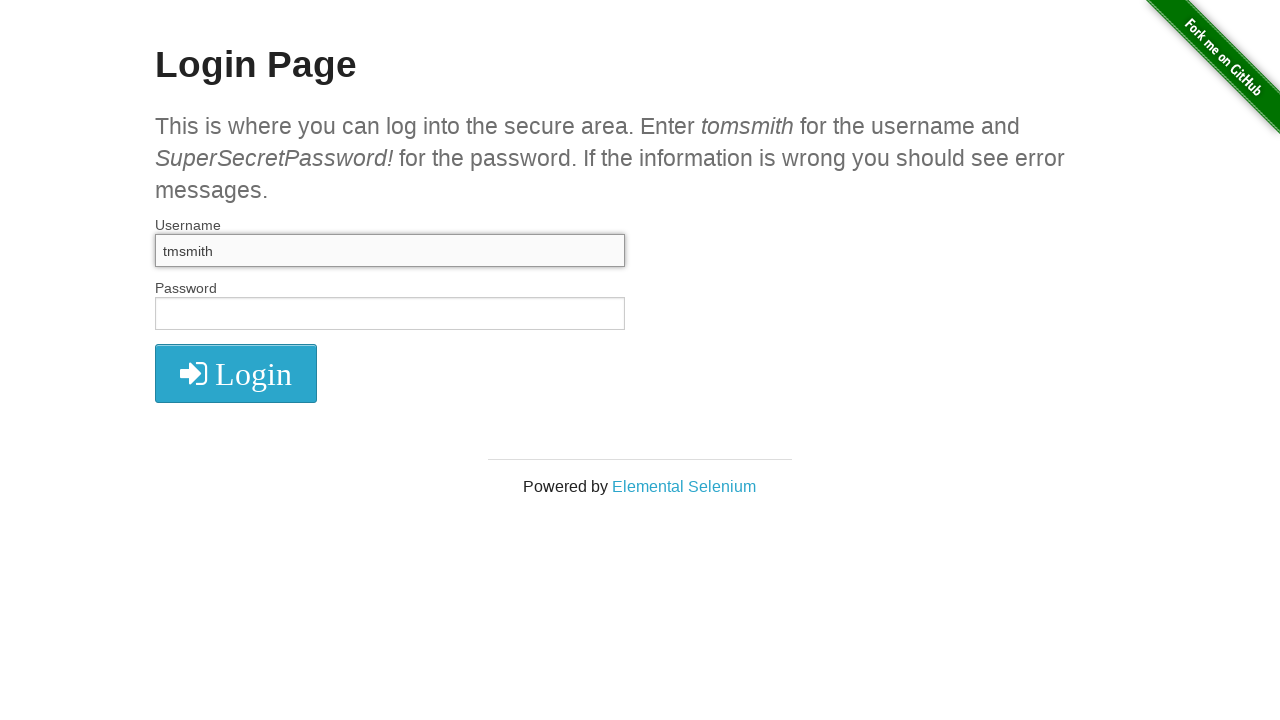

Pressed ArrowLeft to move cursor left (1st time) on #username
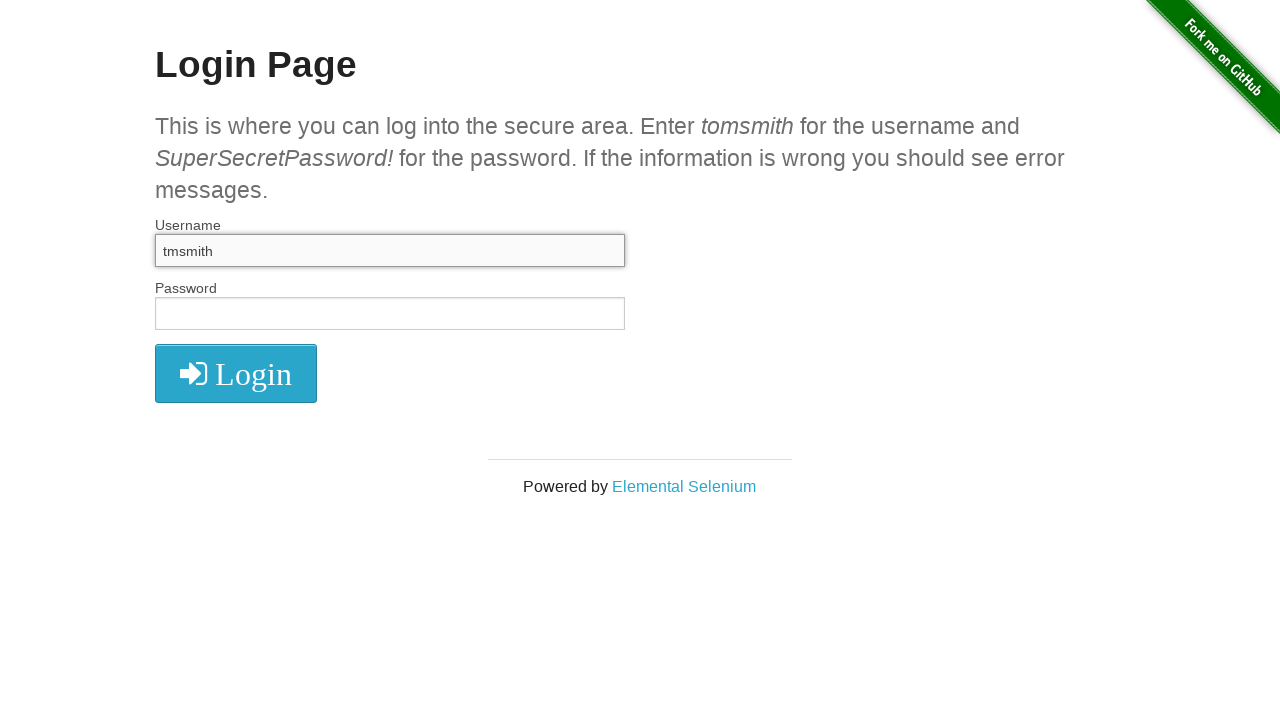

Pressed ArrowLeft to move cursor left (2nd time) on #username
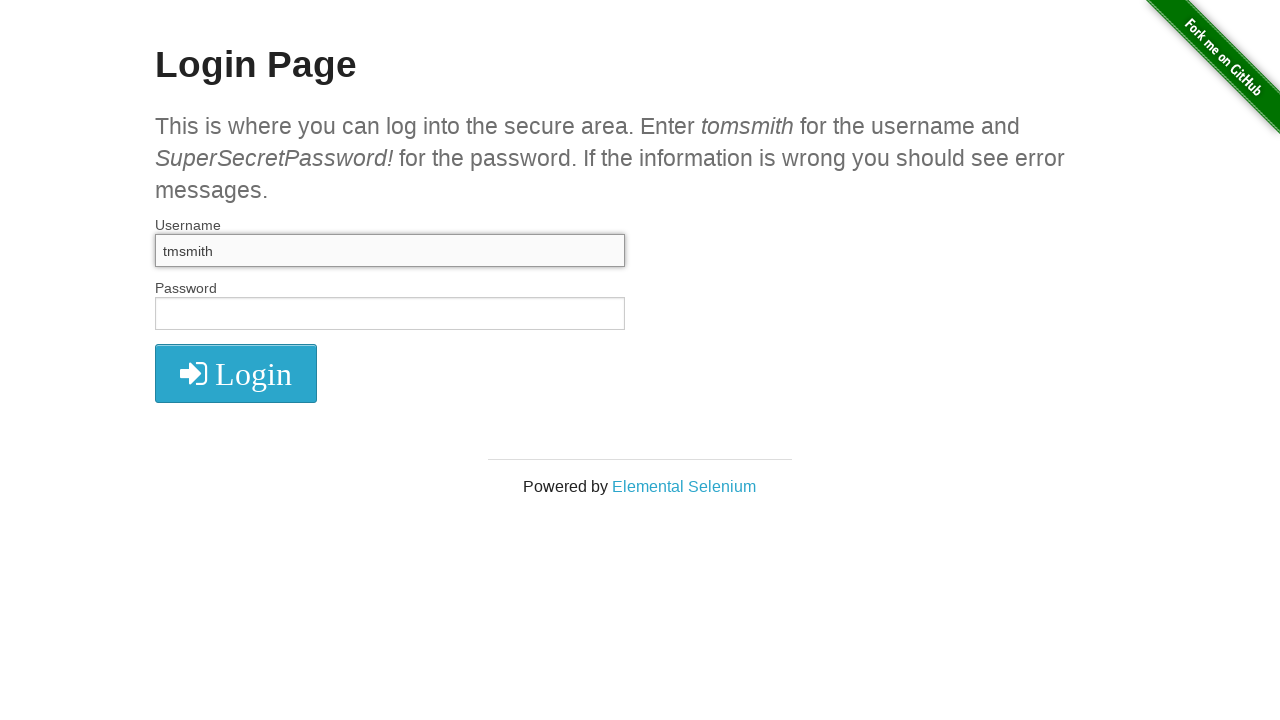

Pressed ArrowLeft to move cursor left (3rd time) on #username
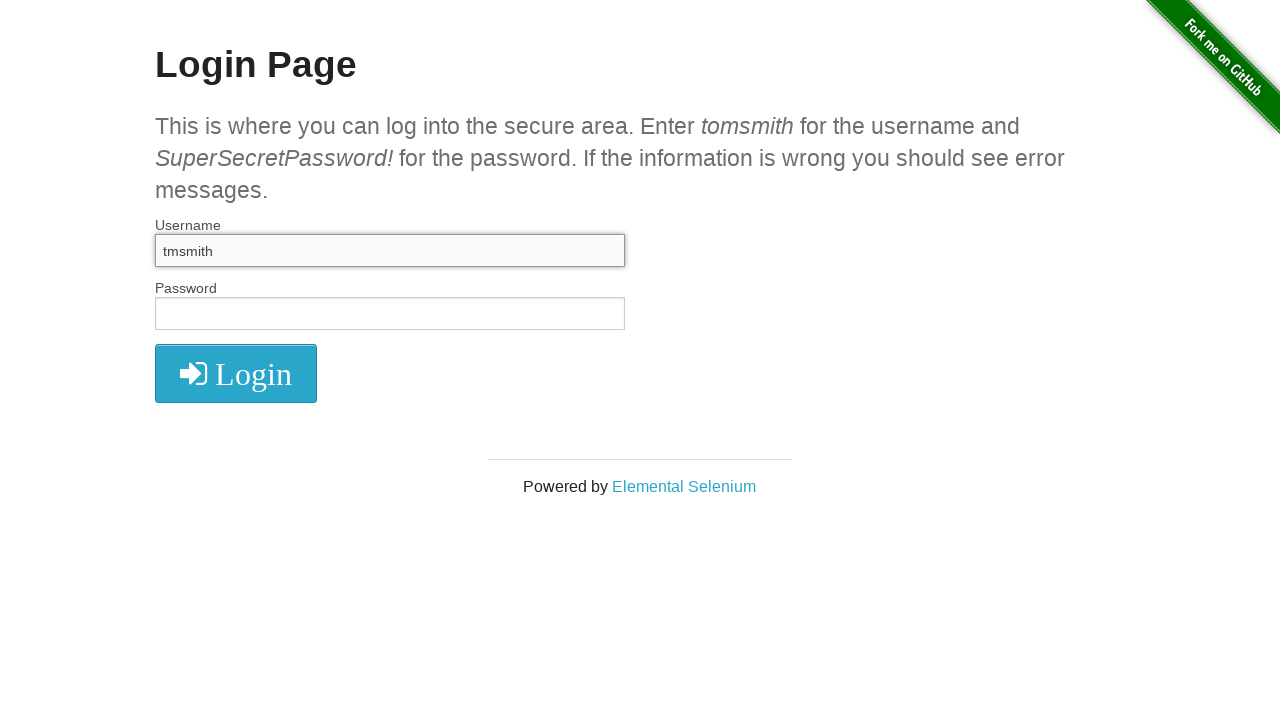

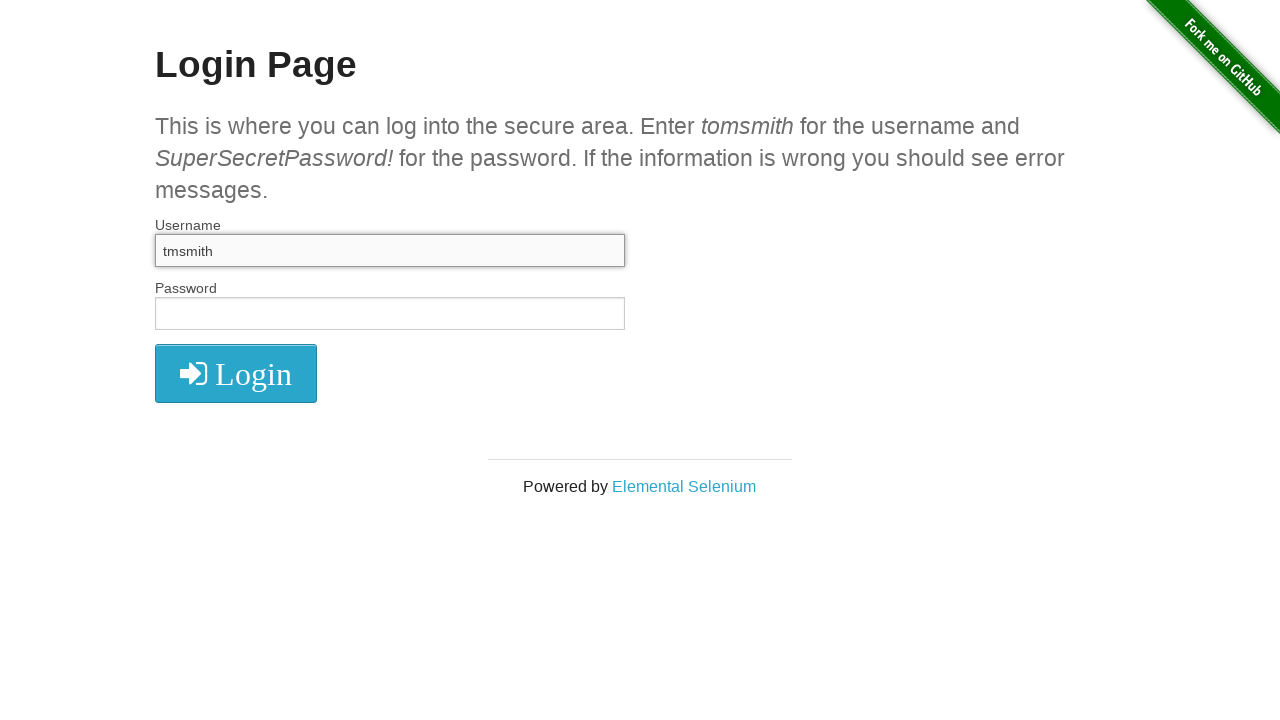